Tests various web element locators and interactions including radio buttons, checkboxes, text inputs, and table data extraction on a practice automation page

Starting URL: https://rahulshettyacademy.com/AutomationPractice/

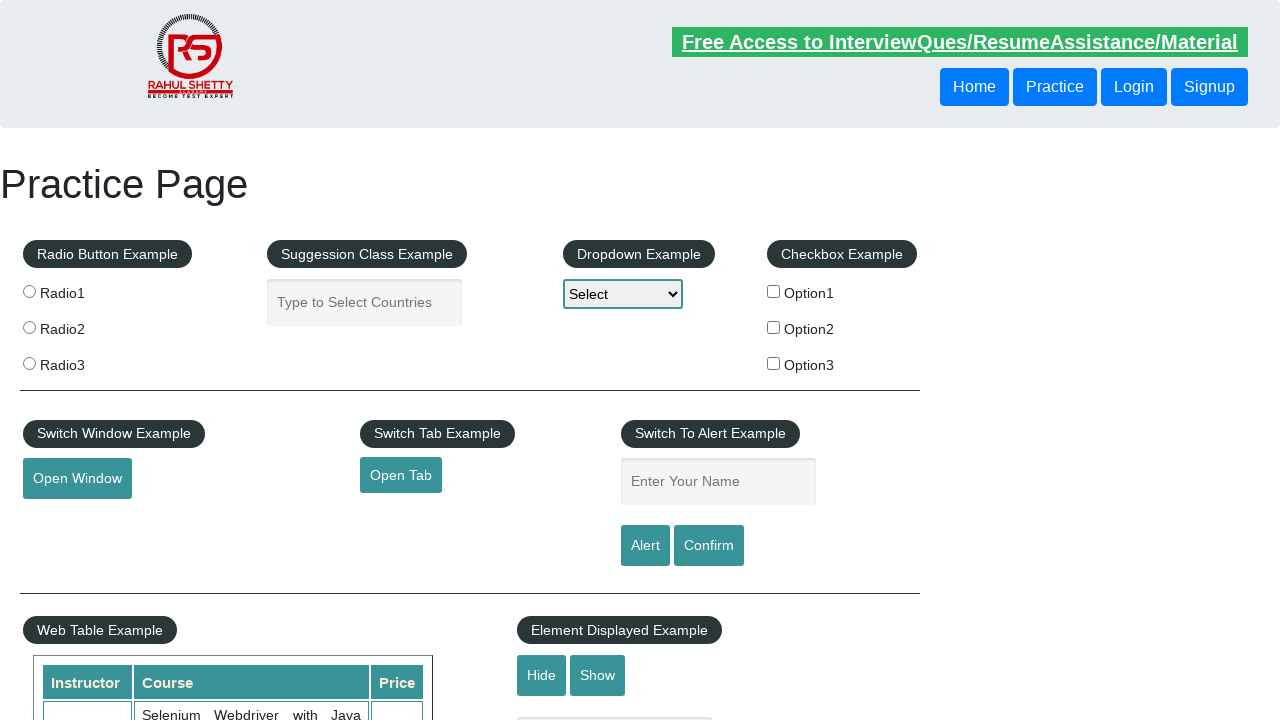

Clicked radio button 2 using CSS selector at (29, 327) on input[value='radio2']
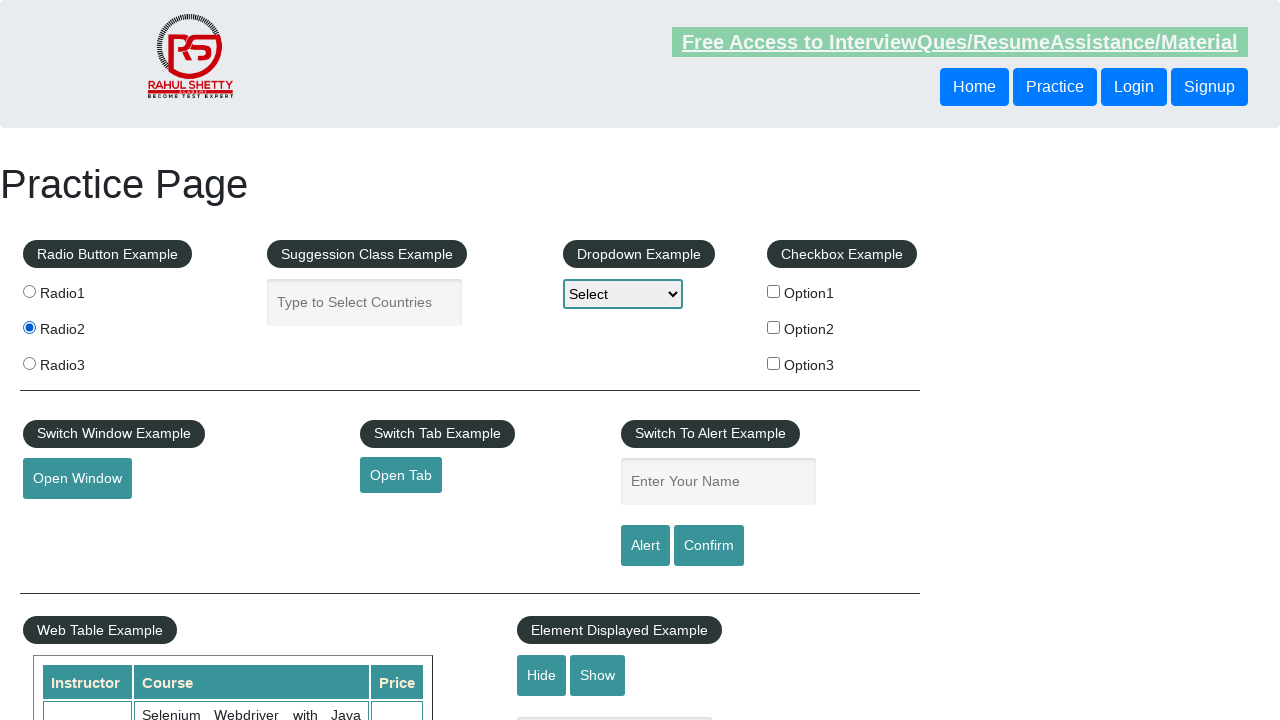

Clicked radio button 3 using xpath at (29, 363) on xpath=//input[@value='radio3']
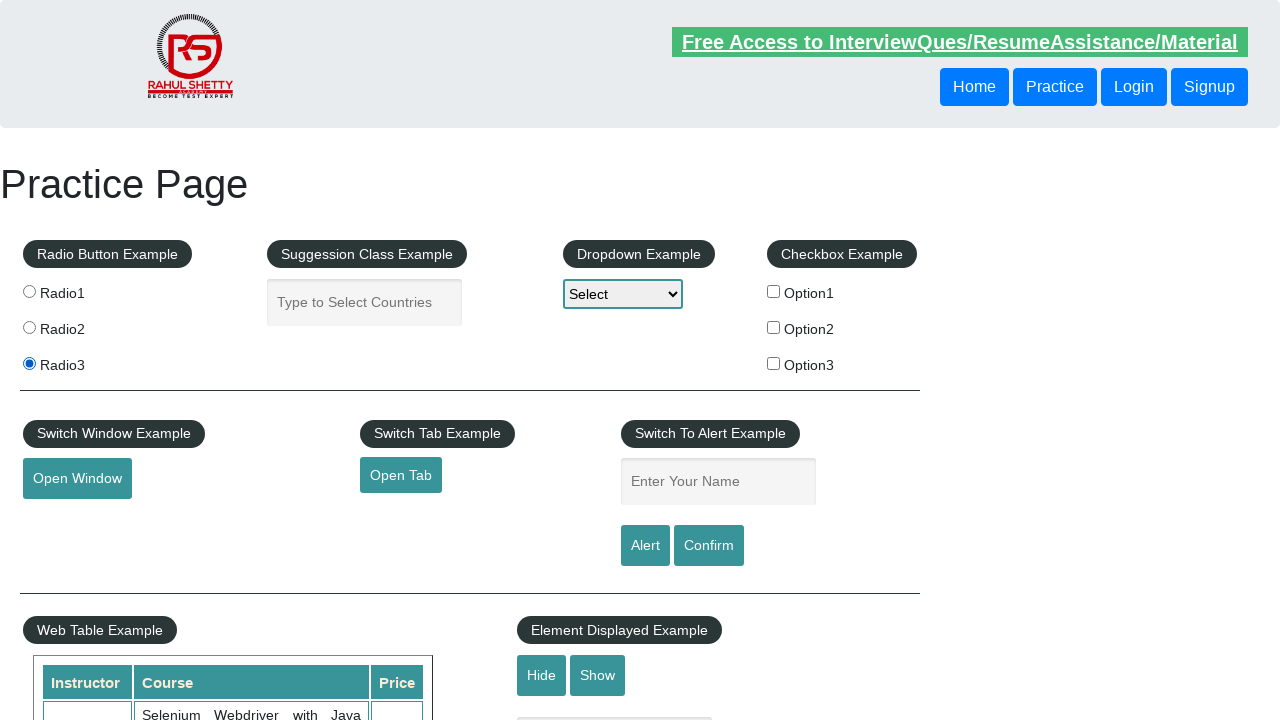

Clicked checkbox option 1 using ID selector at (774, 291) on #checkBoxOption1
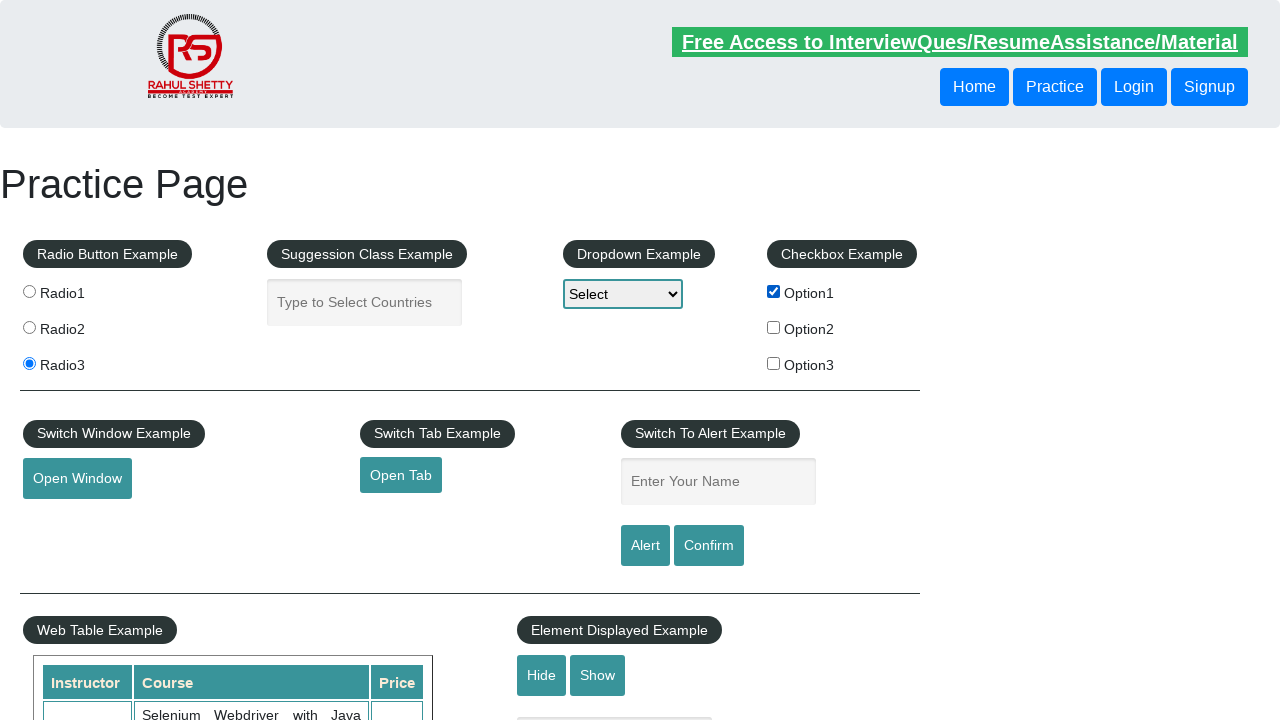

Clicked radio button using class selector at (29, 291) on .radioButton
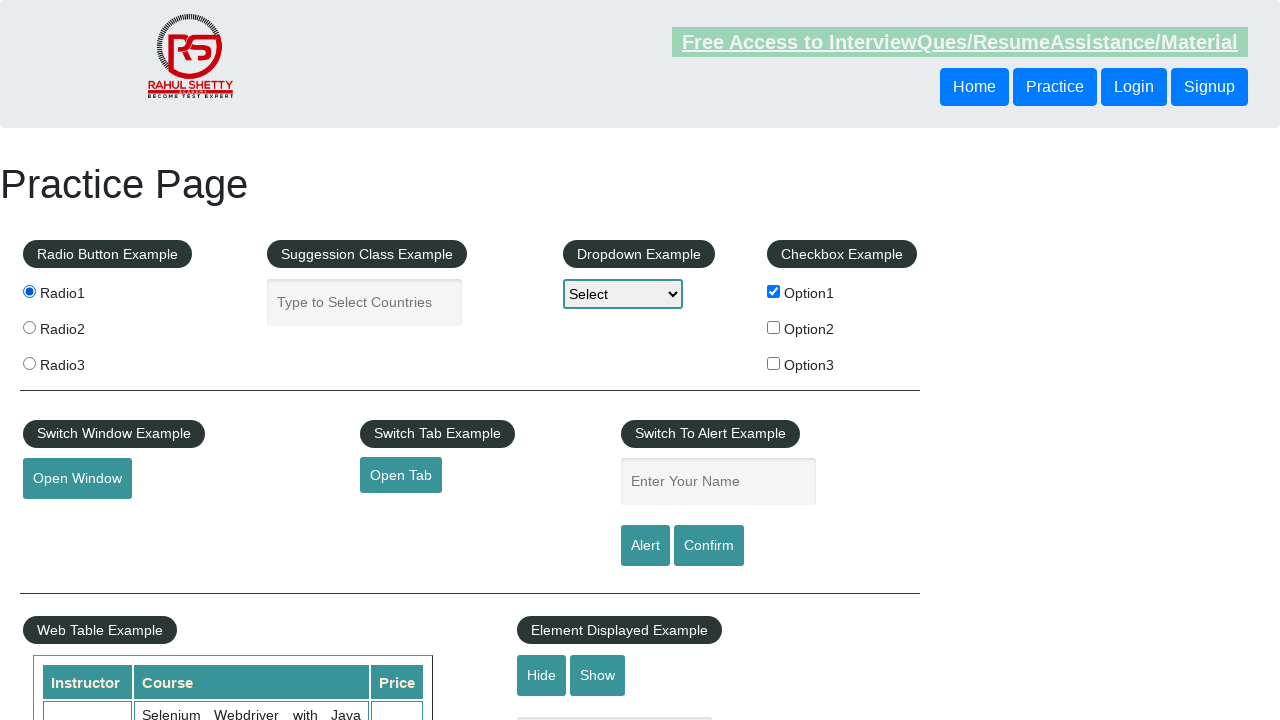

Clicked radio button 2 using xpath without tag name at (29, 327) on xpath=//*[@value='radio2']
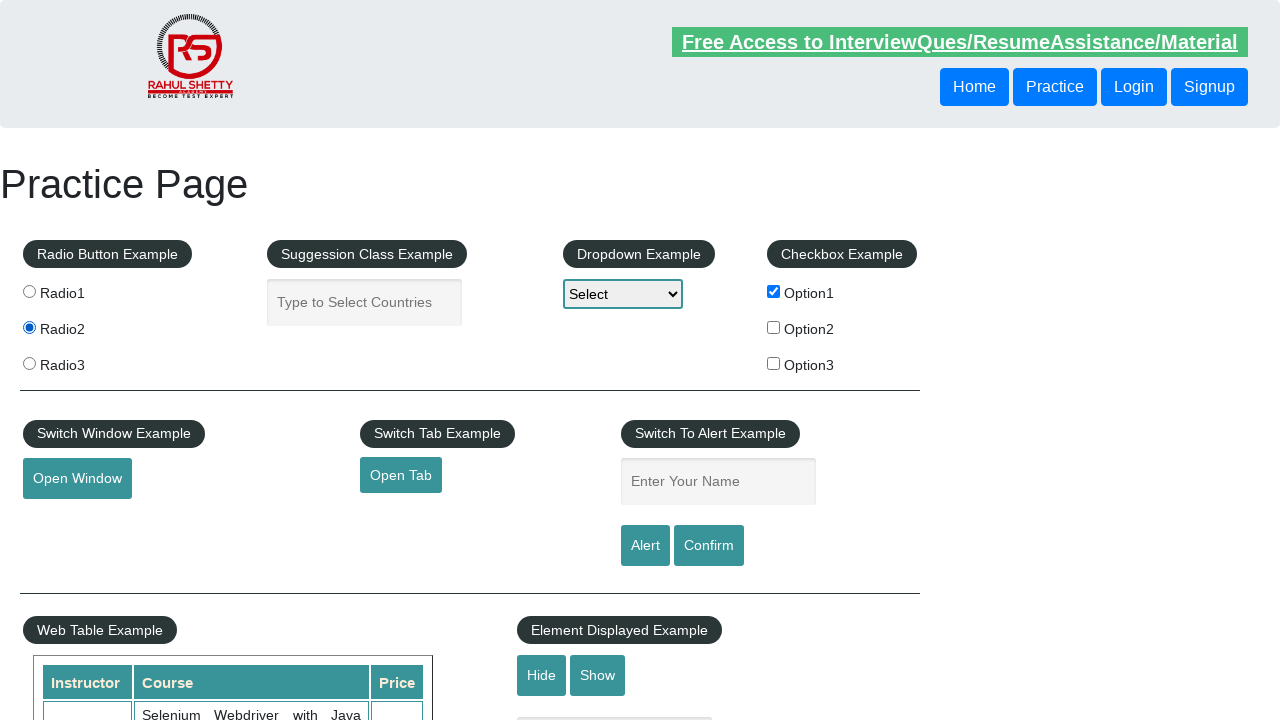

Clicked radio button 2 using xpath with two attributes at (29, 327) on xpath=//input[@name='radioButton' and @value='radio2']
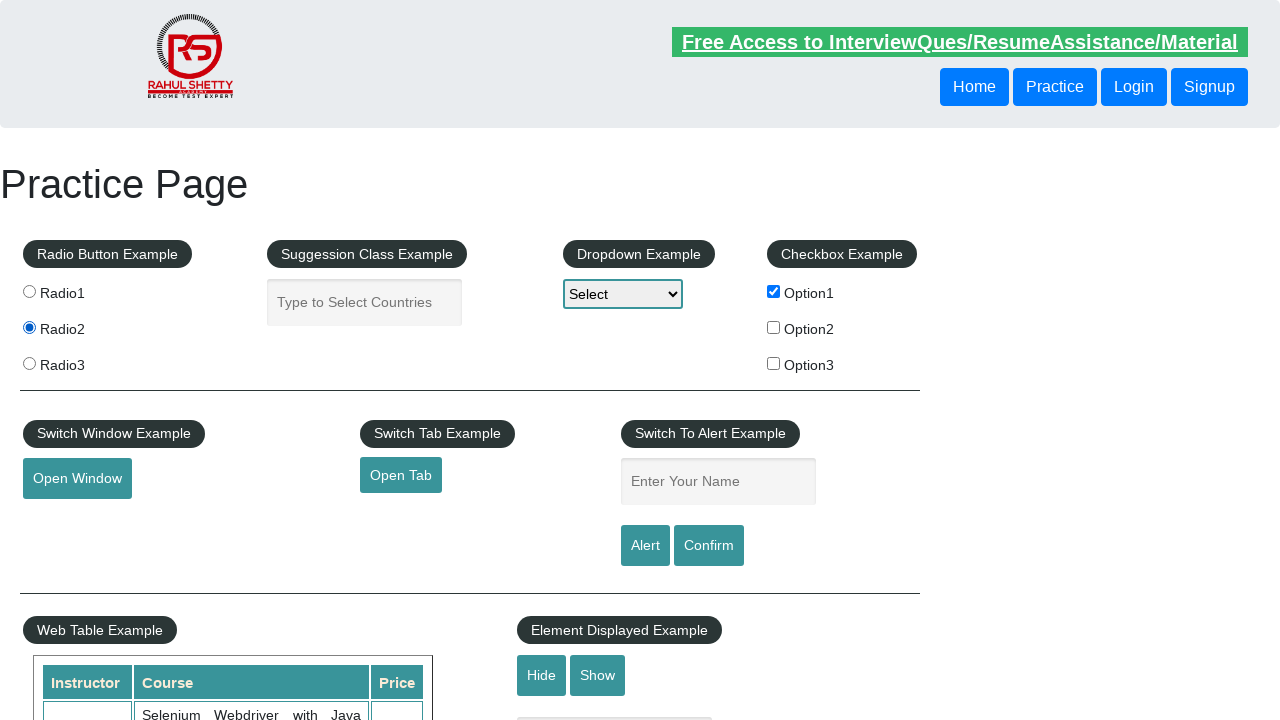

Clicked radio button 3 using CSS selector with two attributes at (29, 363) on input[name='radioButton'][value='radio3']
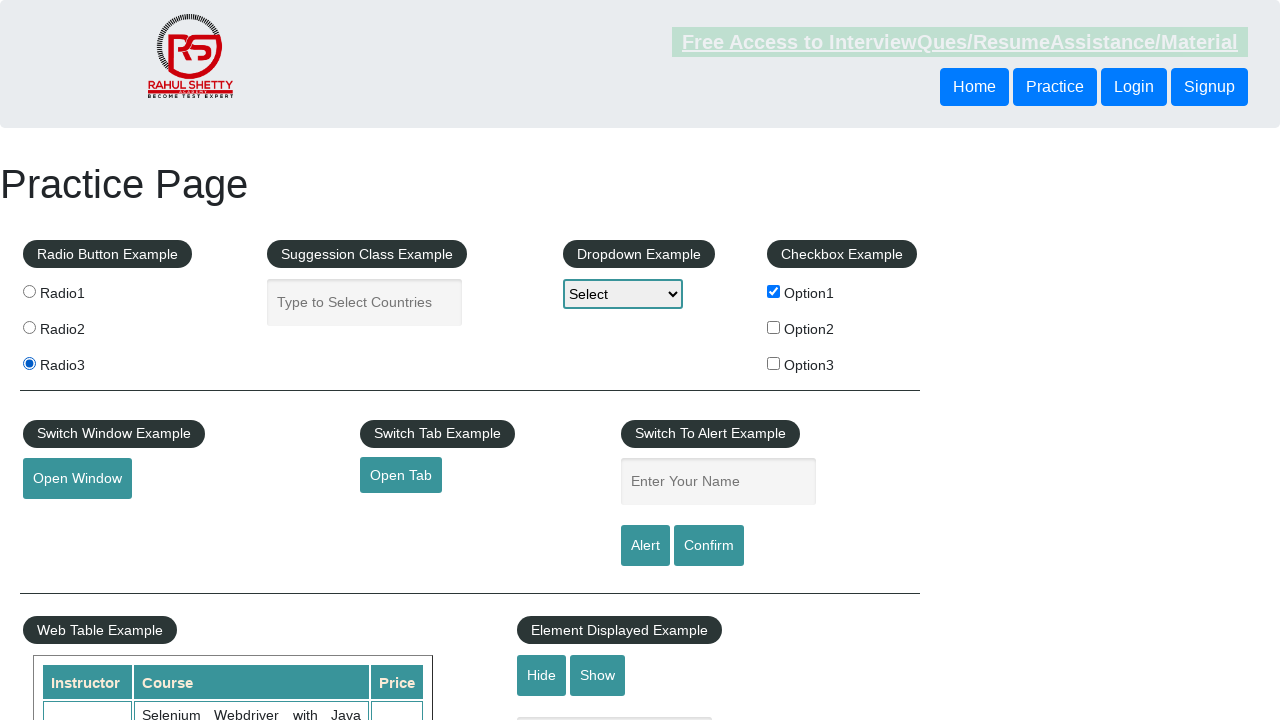

Filled text input with 'Apurba ' using starts-with CSS selector on input[placeholder^='Enter Your']
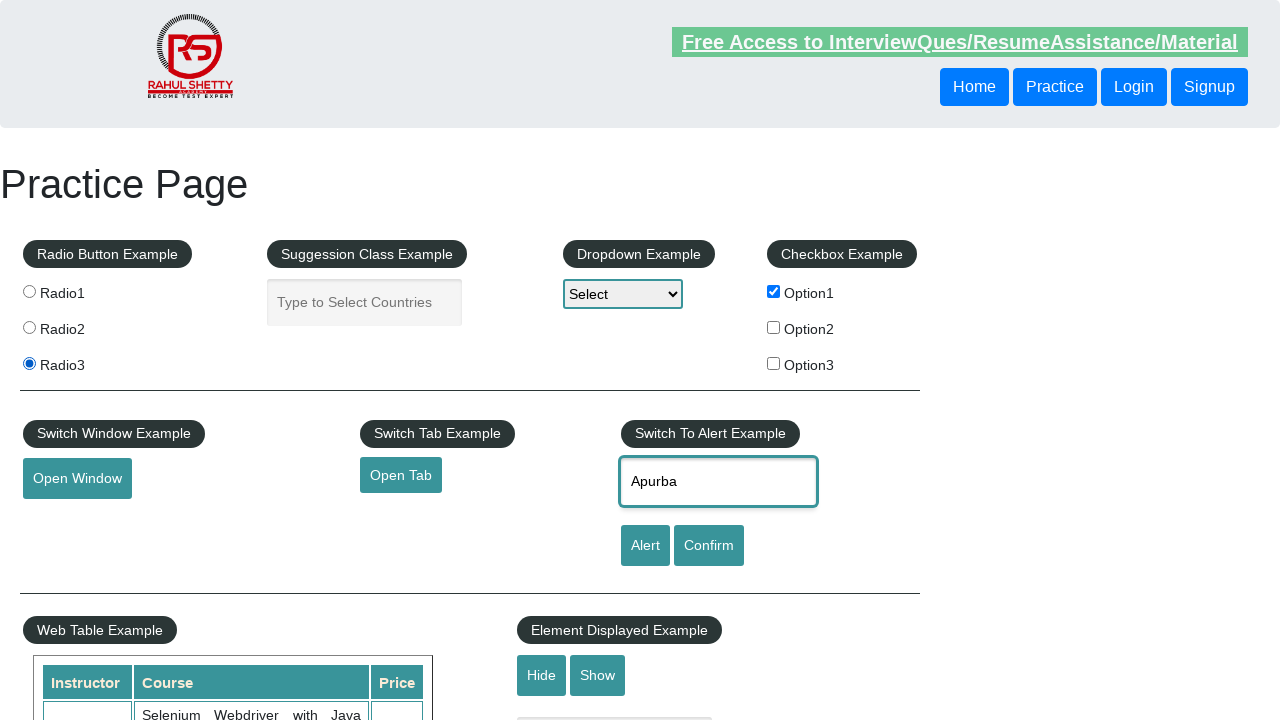

Retrieved current input value using starts-with xpath
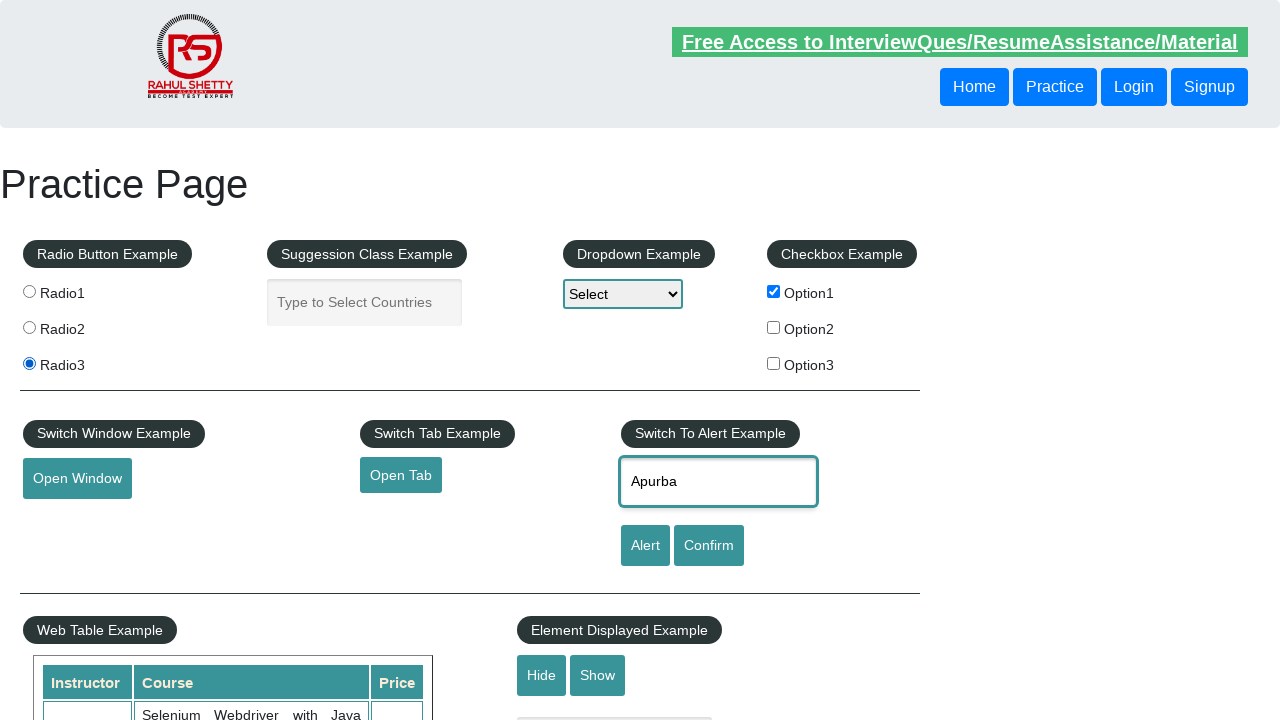

Appended ' Roy' to text input using starts-with xpath on //input[starts-with(@placeholder,'Enter Your')]
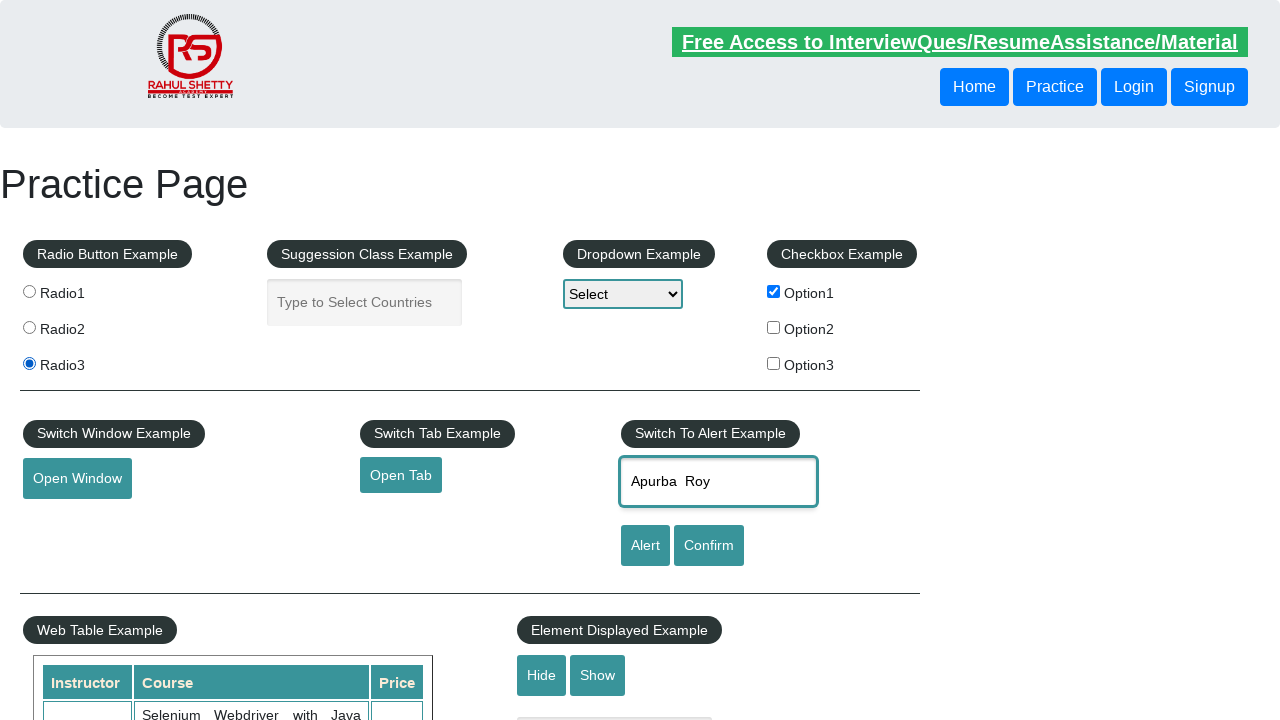

Retrieved current input value using contains xpath
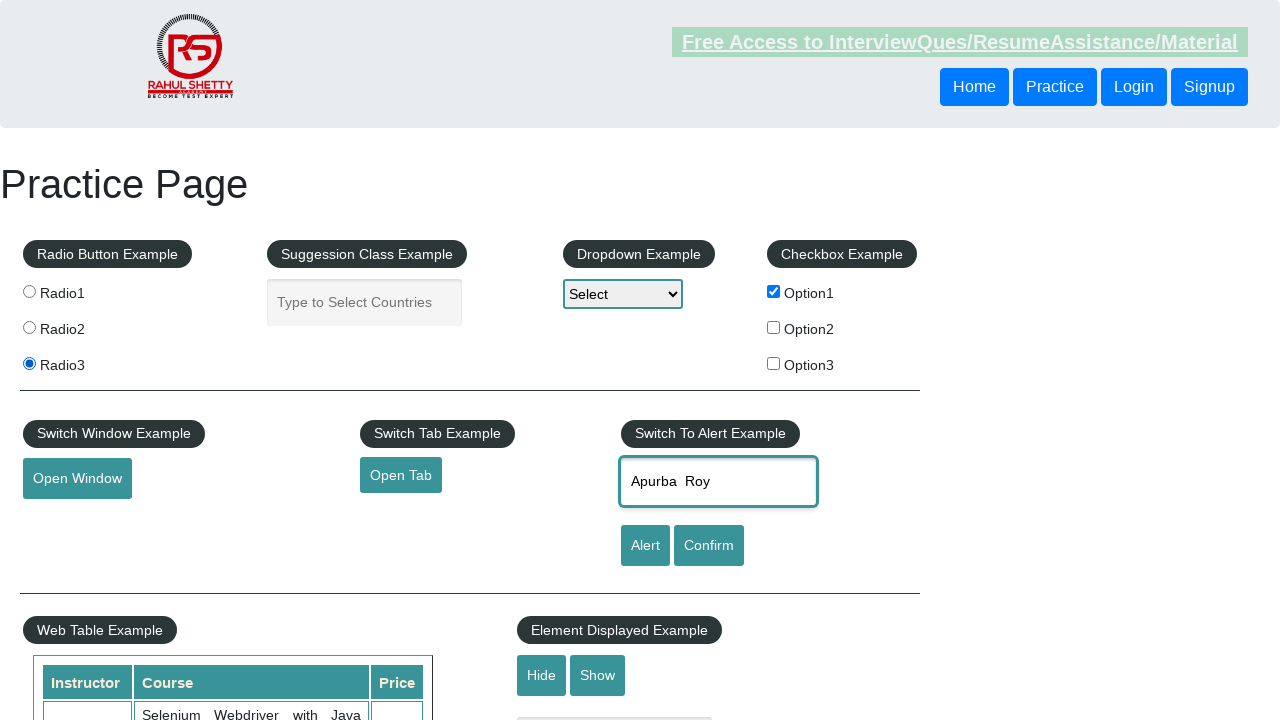

Appended ' Ajay ' to text input using contains xpath on //input[contains(@placeholder,' Your')]
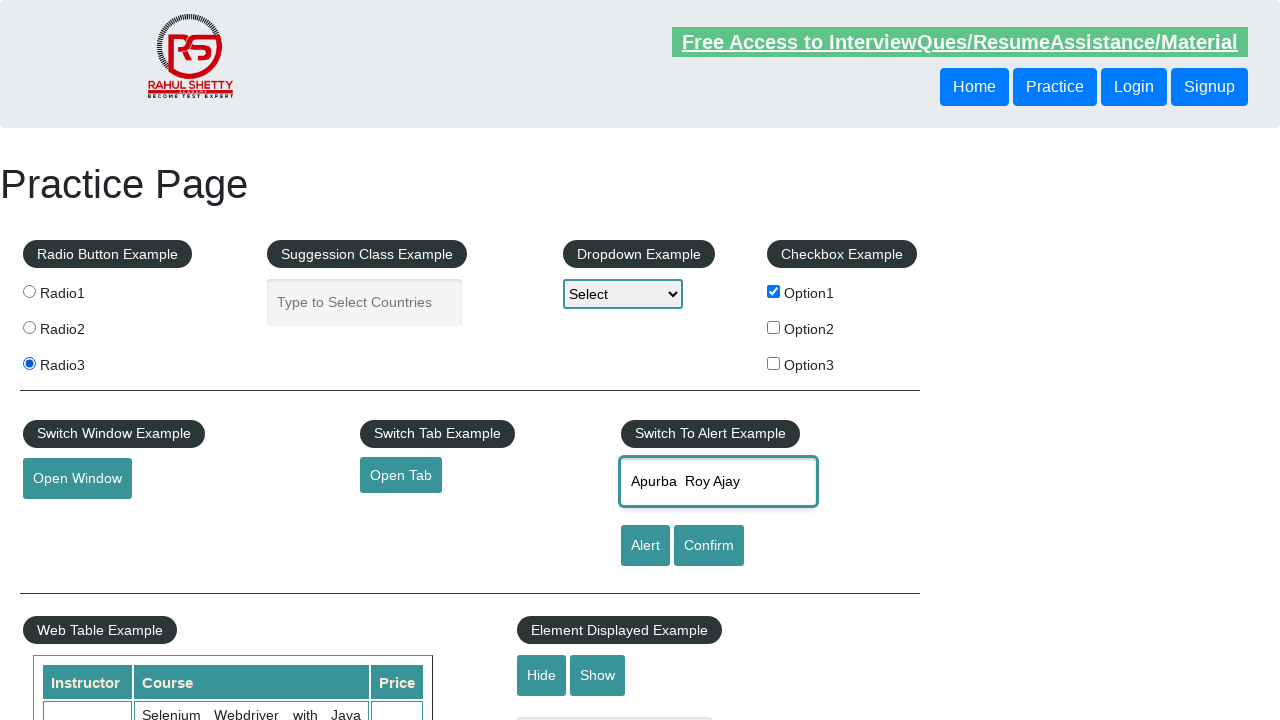

Retrieved current input value using contains CSS selector
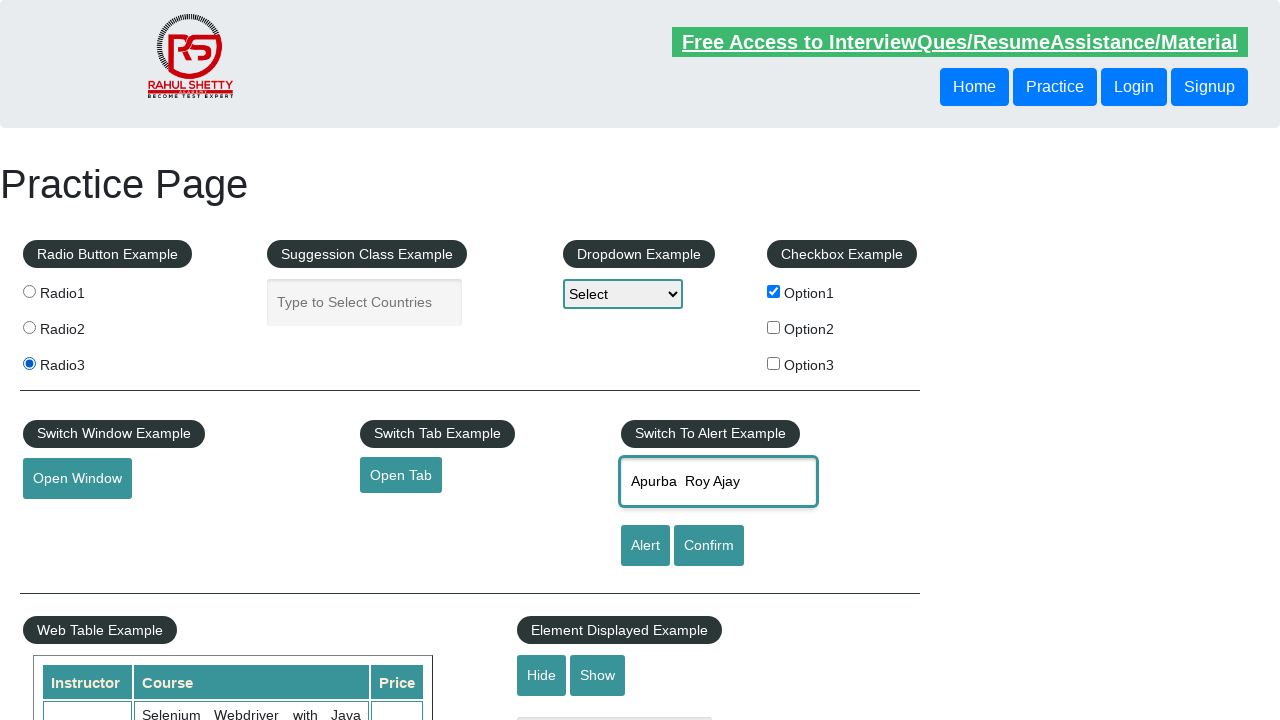

Appended 'hello ' to text input using contains CSS selector on input[placeholder*=' Your']
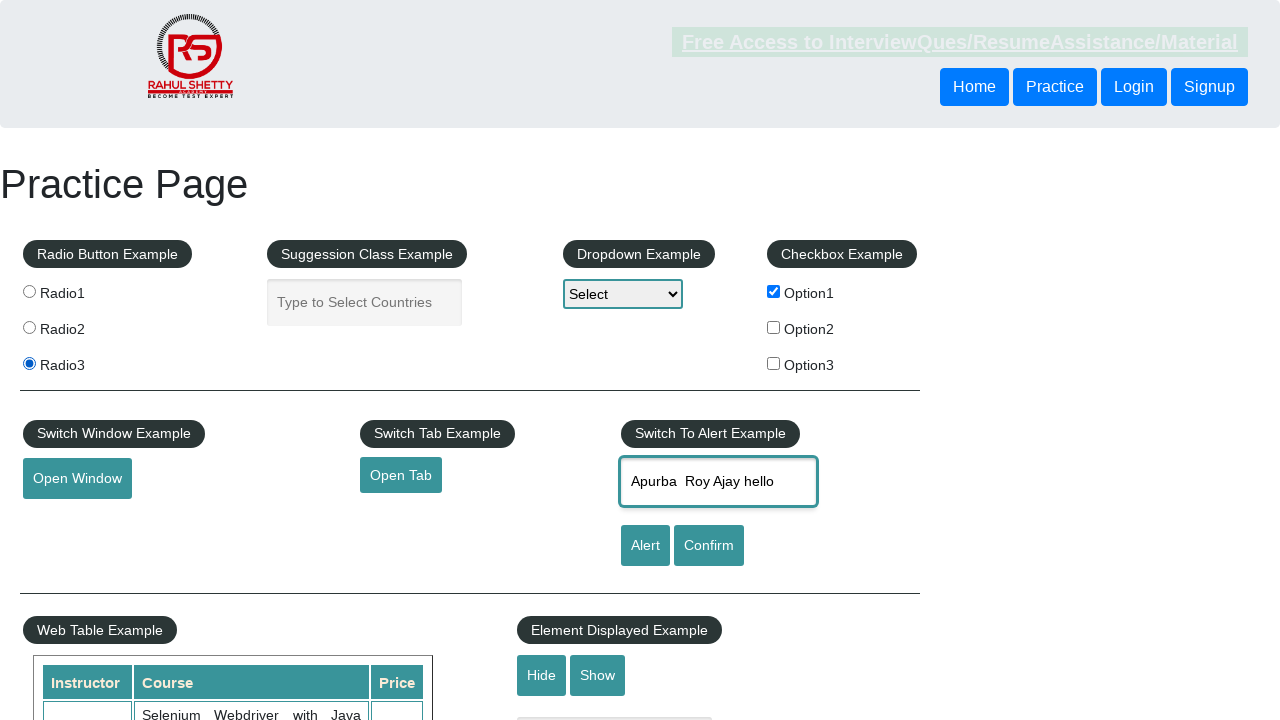

Waited for courses table to load
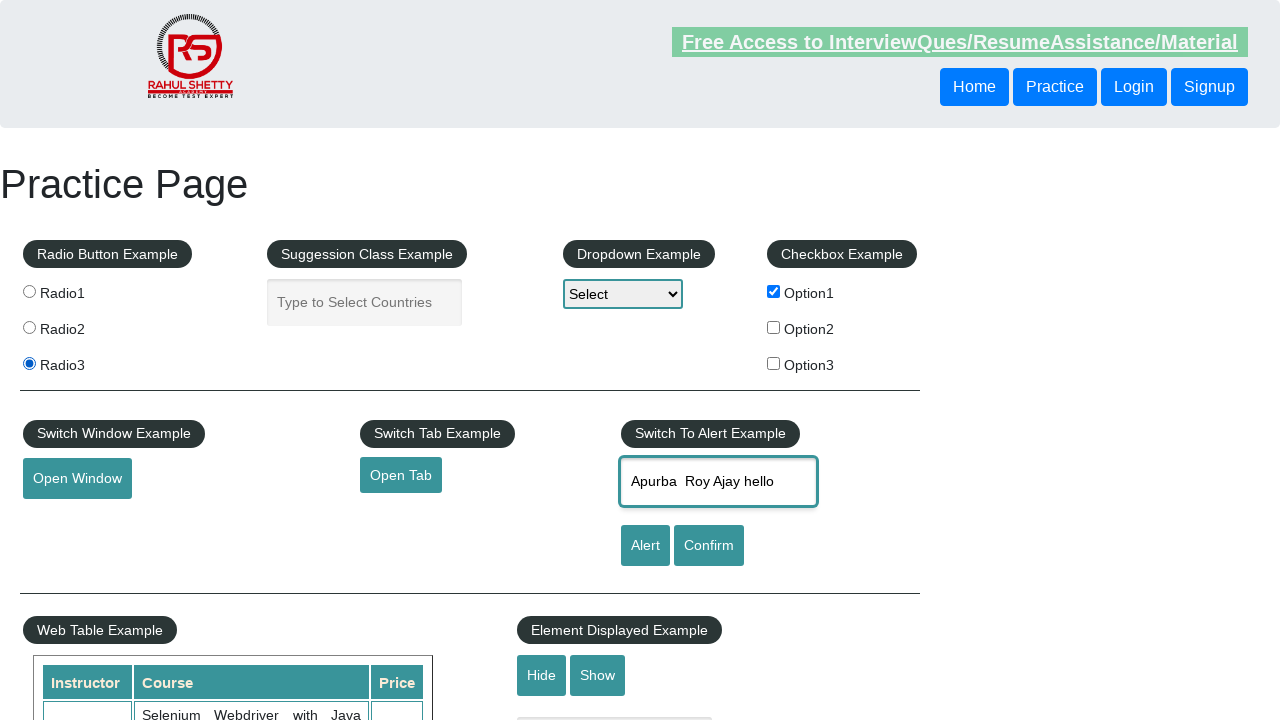

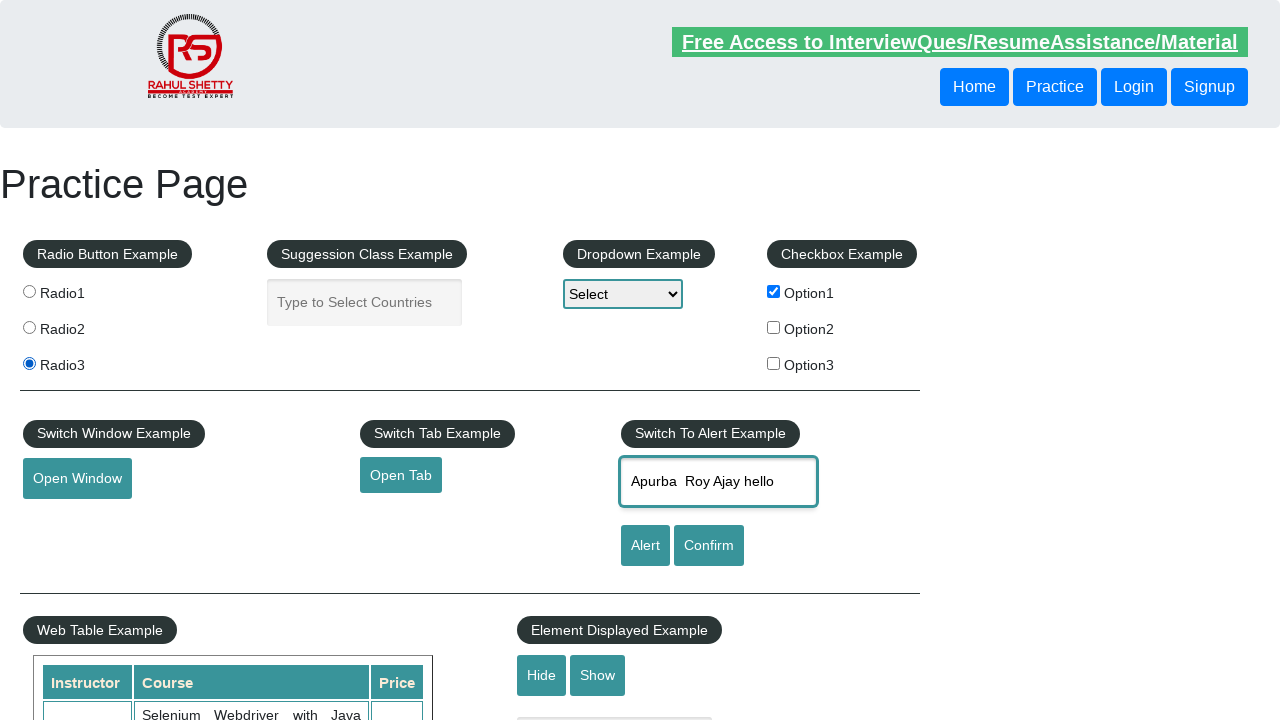